Tests the coffee cart website by adding items to cart, proceeding to checkout, filling payment details, and verifying purchase confirmation.

Starting URL: https://seleniumbase.io/coffee/

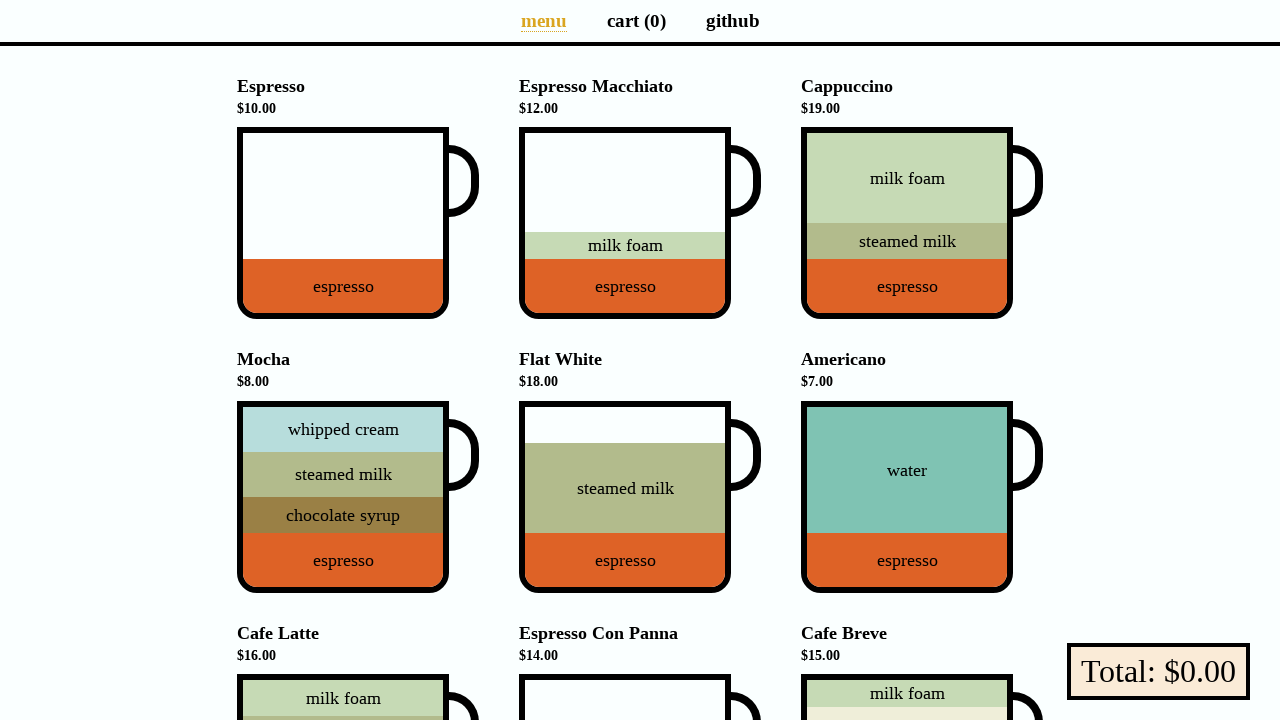

Clicked on Cappuccino to add to cart at (907, 223) on div[data-sb="Cappuccino"]
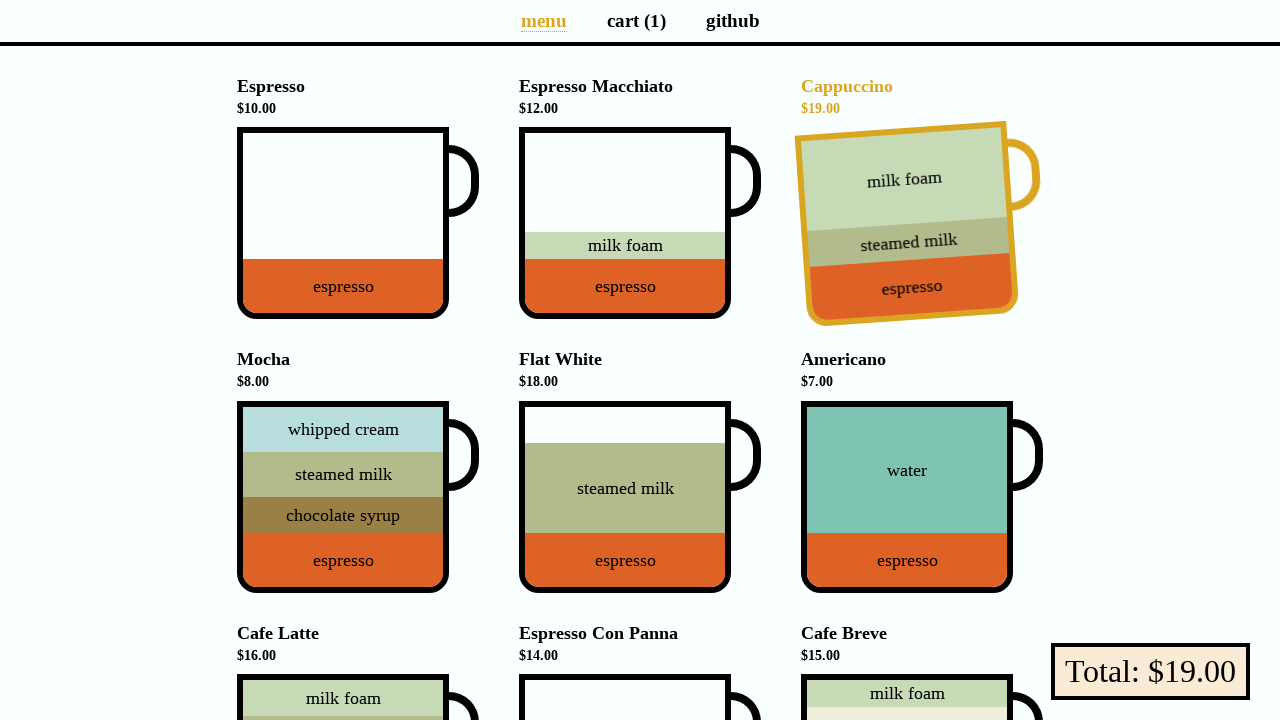

Clicked on Flat White to add to cart at (625, 497) on div[data-sb="Flat-White"]
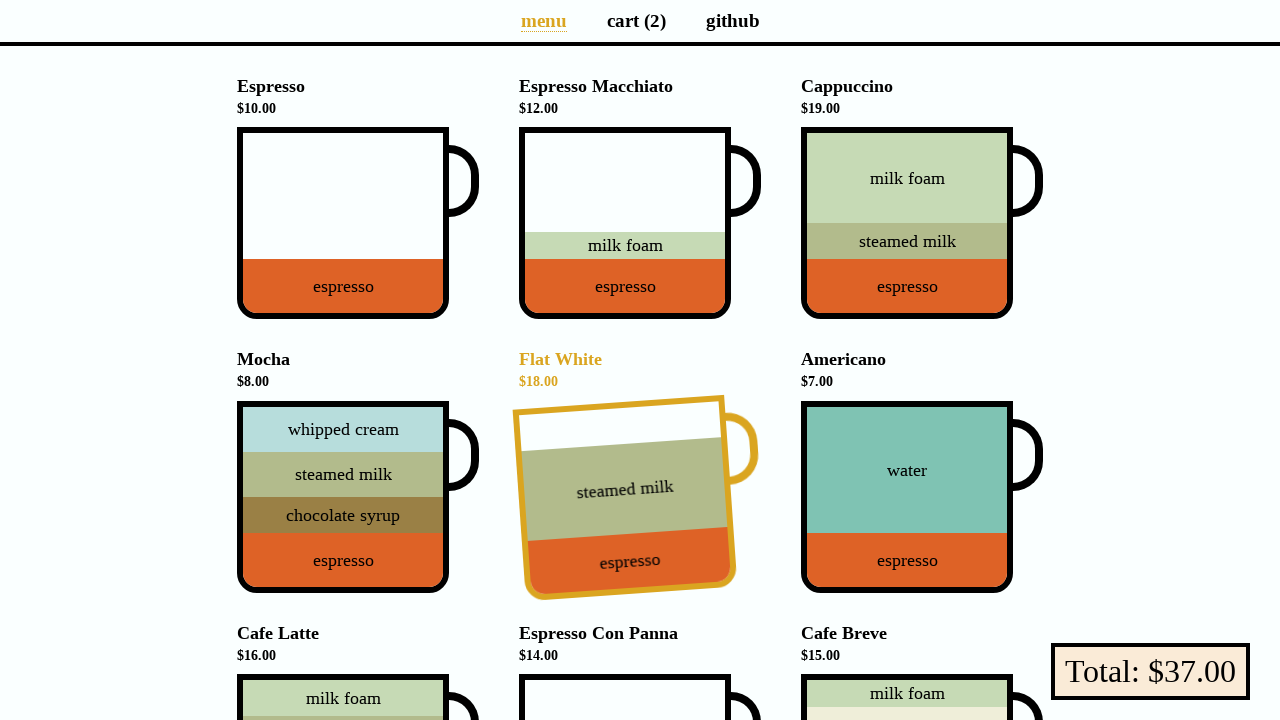

Clicked on Cafe Latte to add to cart at (343, 627) on div[data-sb="Cafe-Latte"]
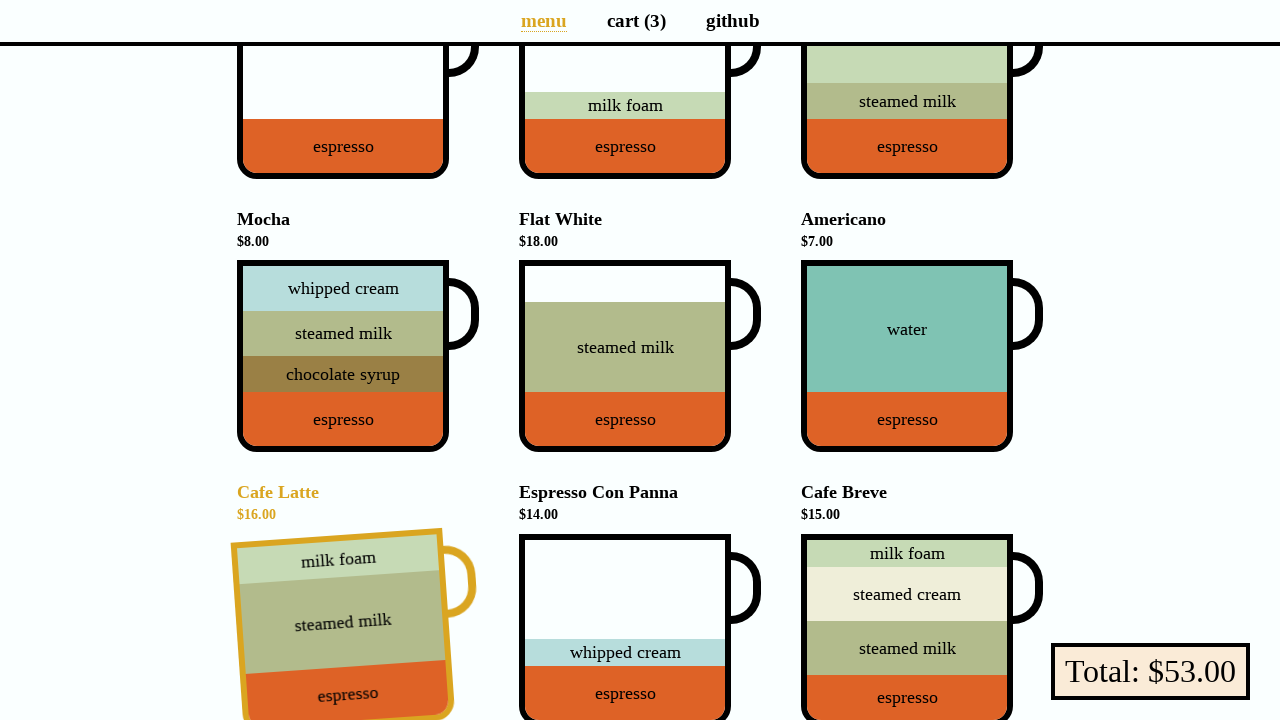

Navigated to cart page at (636, 20) on a[aria-label="Cart page"]
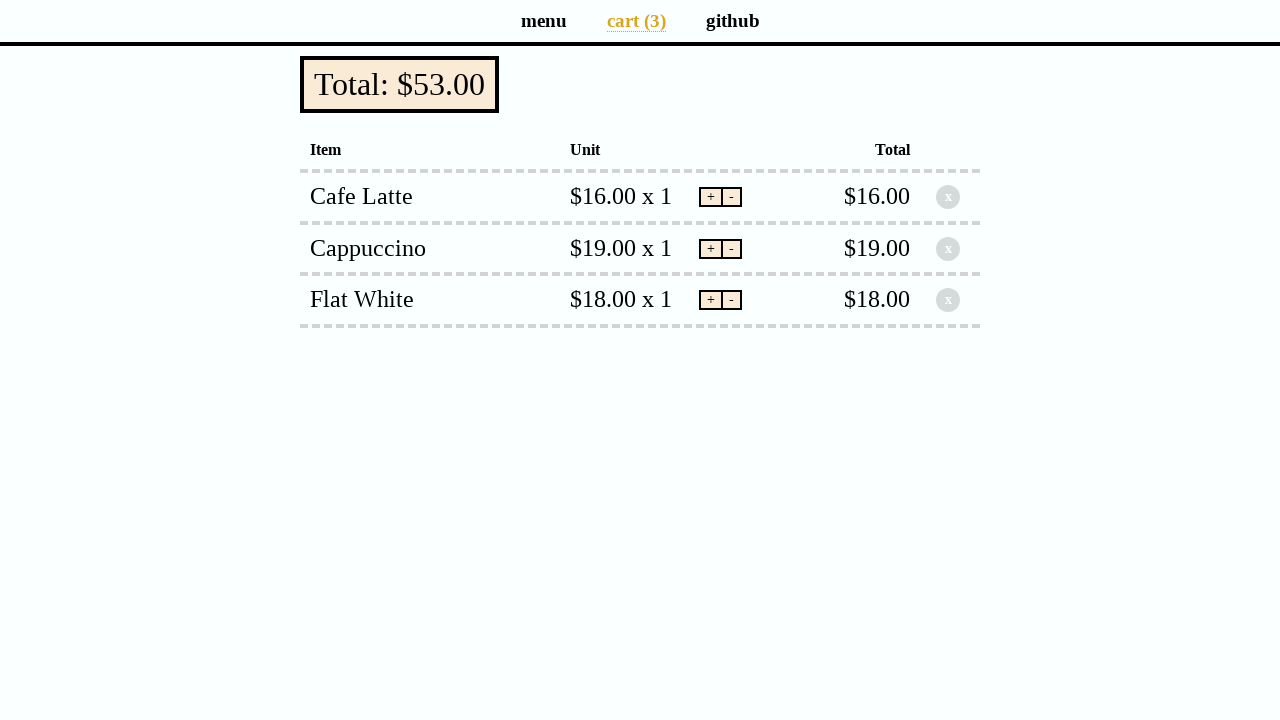

Pay button loaded on cart page
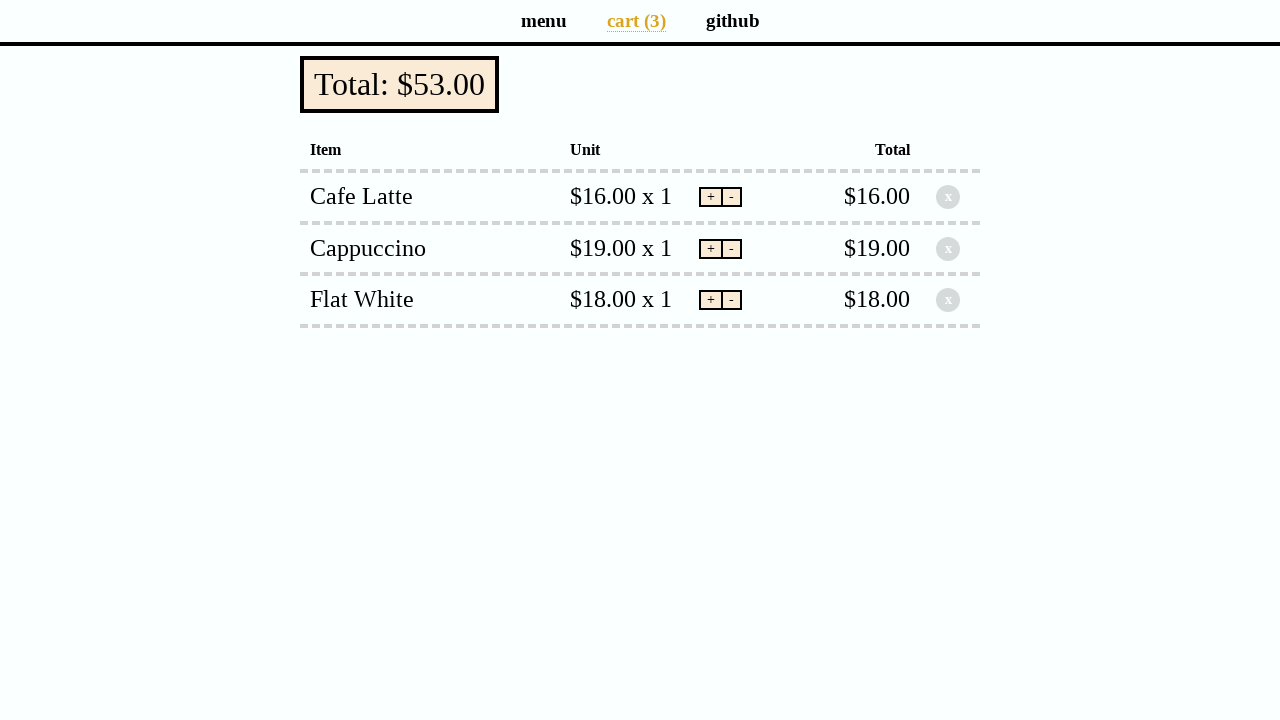

Verified total amount is $53.00
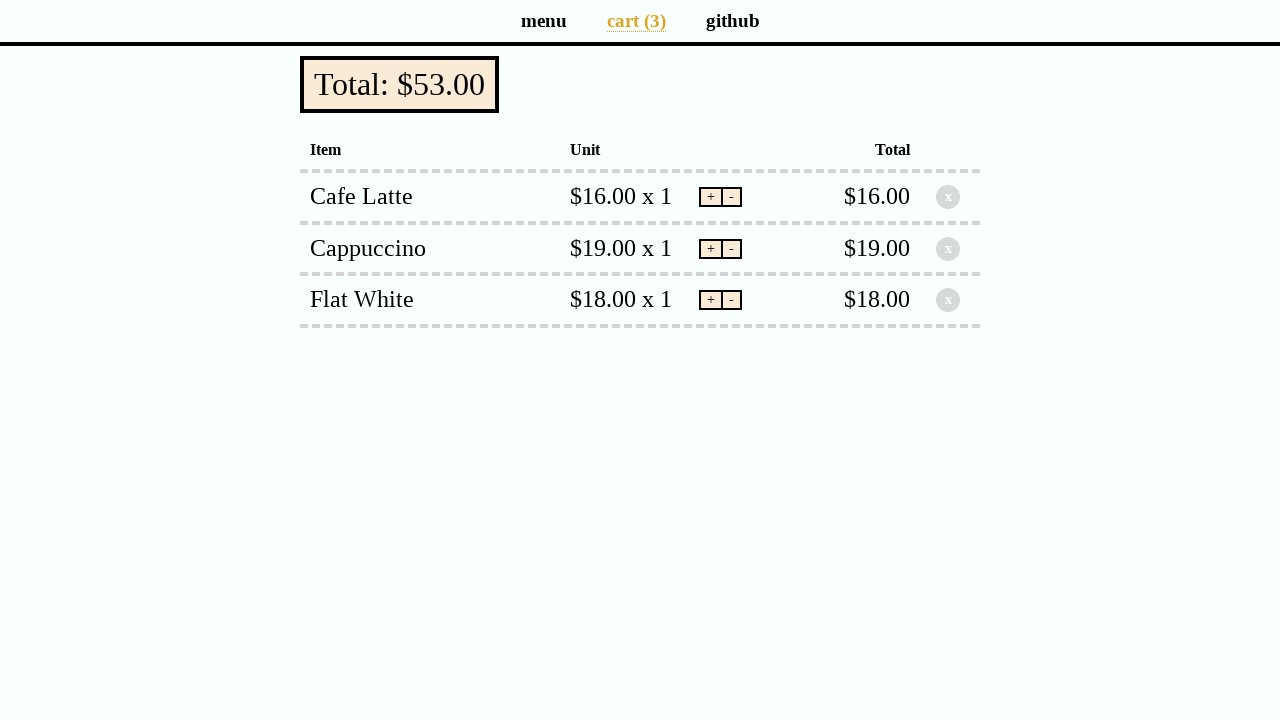

Clicked pay button to proceed to checkout at (400, 84) on button.pay
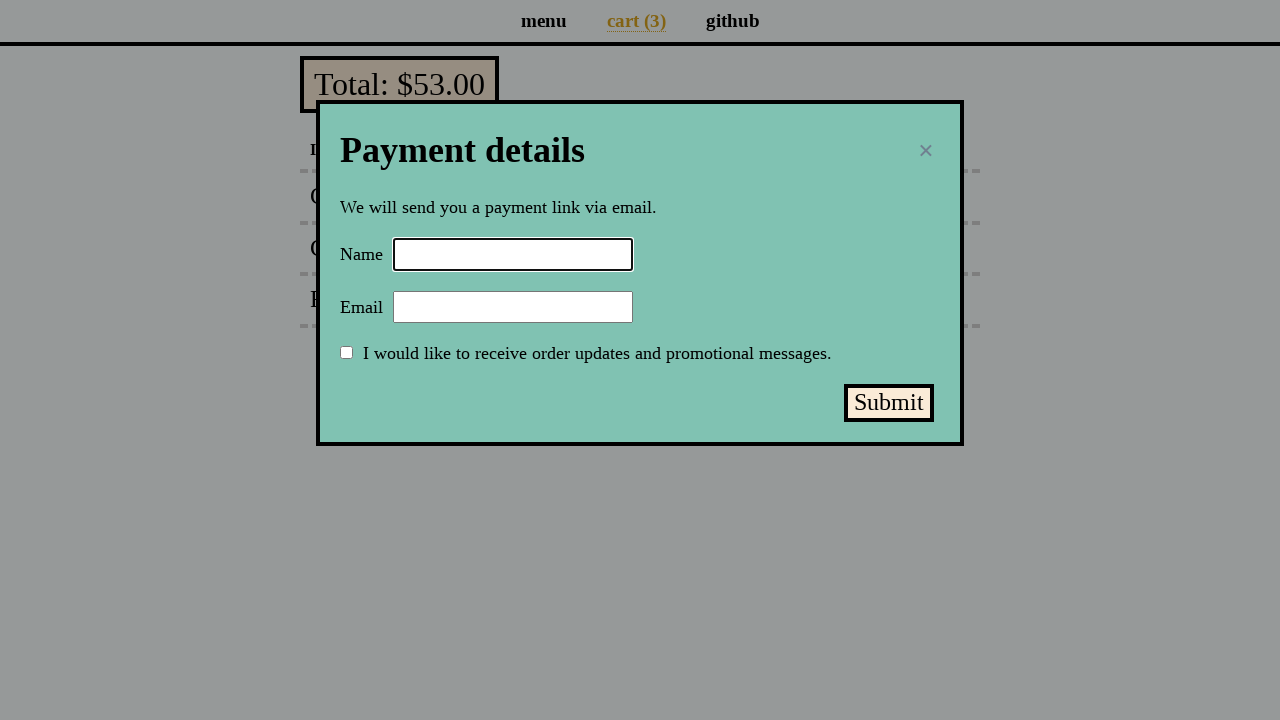

Filled name field with 'Selenium Coffee' on input#name
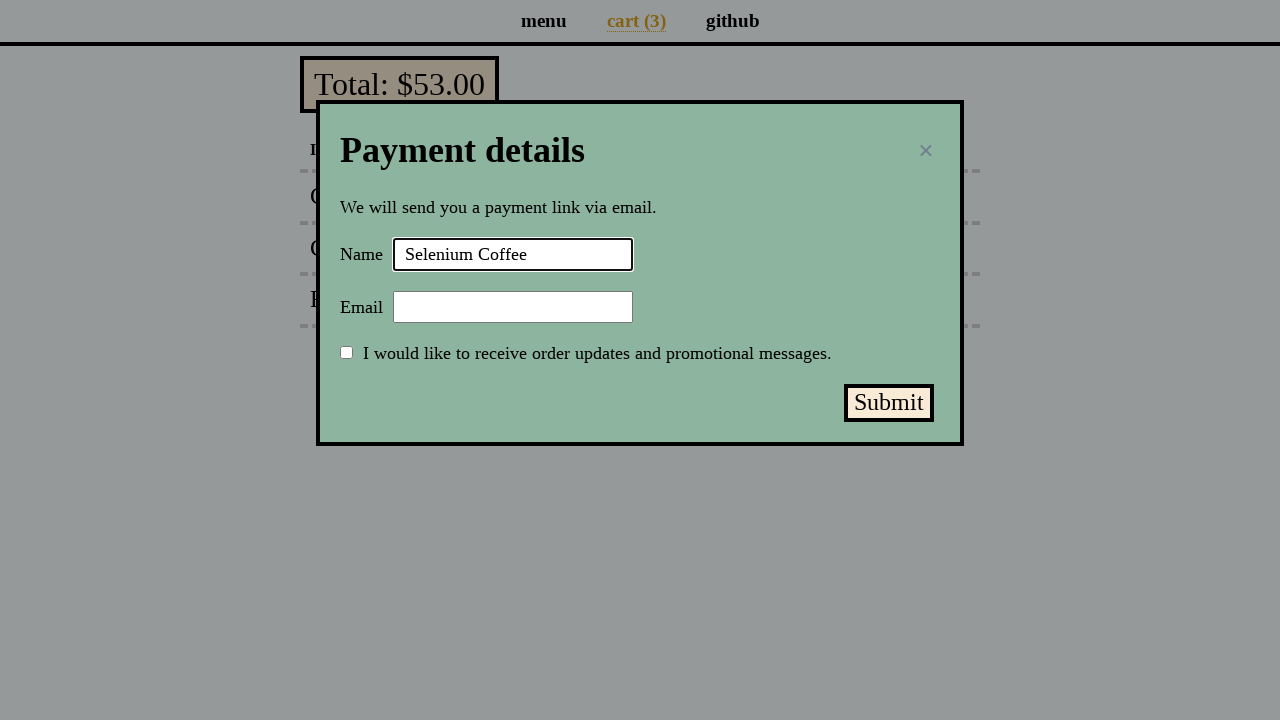

Filled email field with 'test@test.test' on input#email
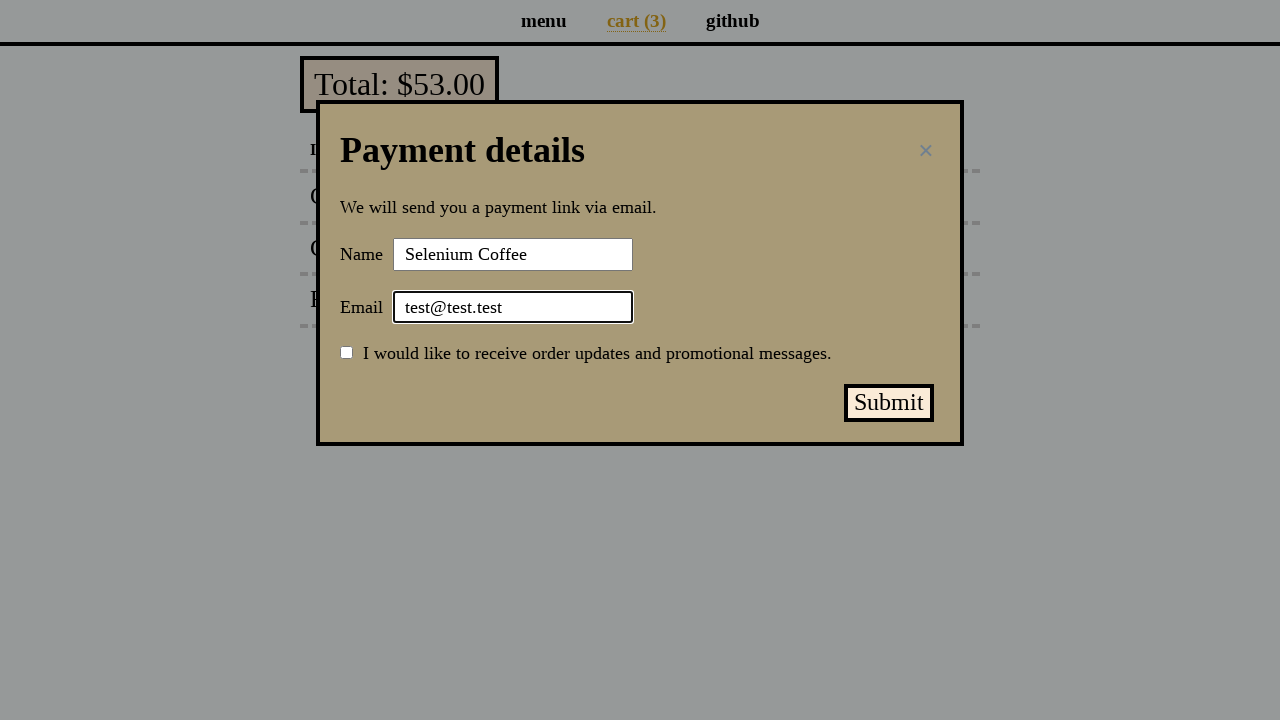

Clicked submit payment button at (889, 403) on button#submit-payment
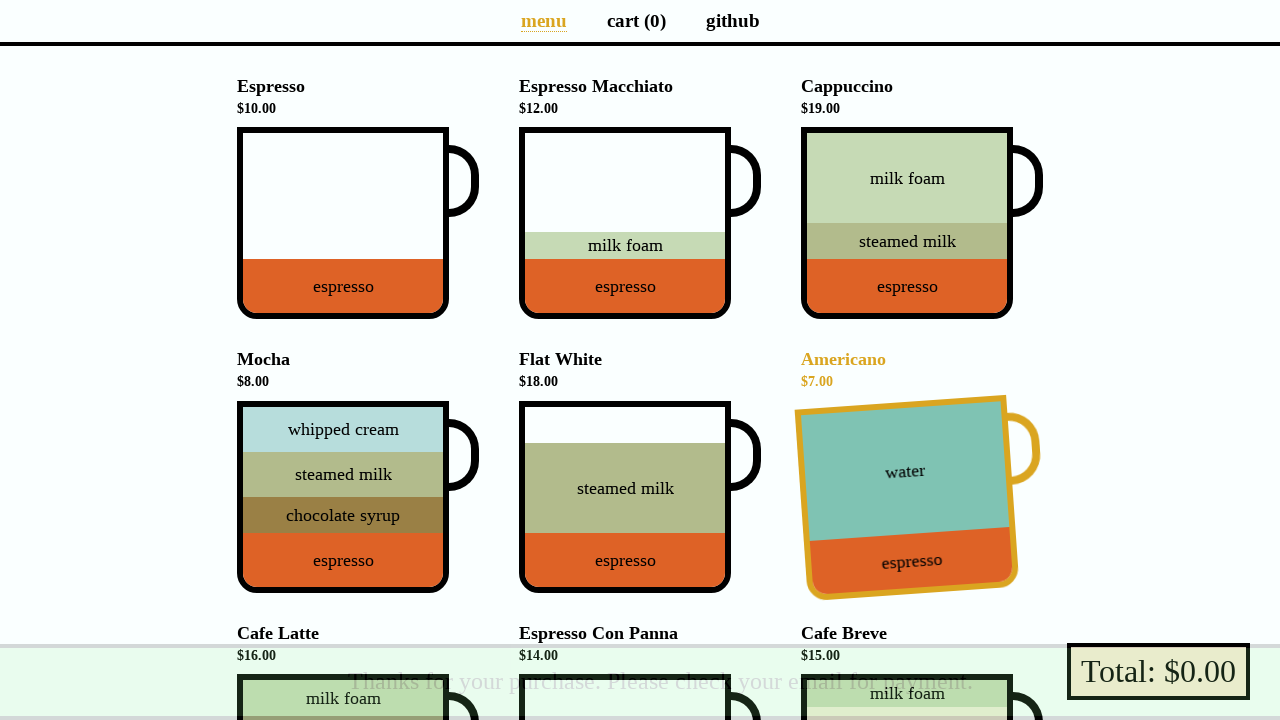

Purchase confirmation success message displayed
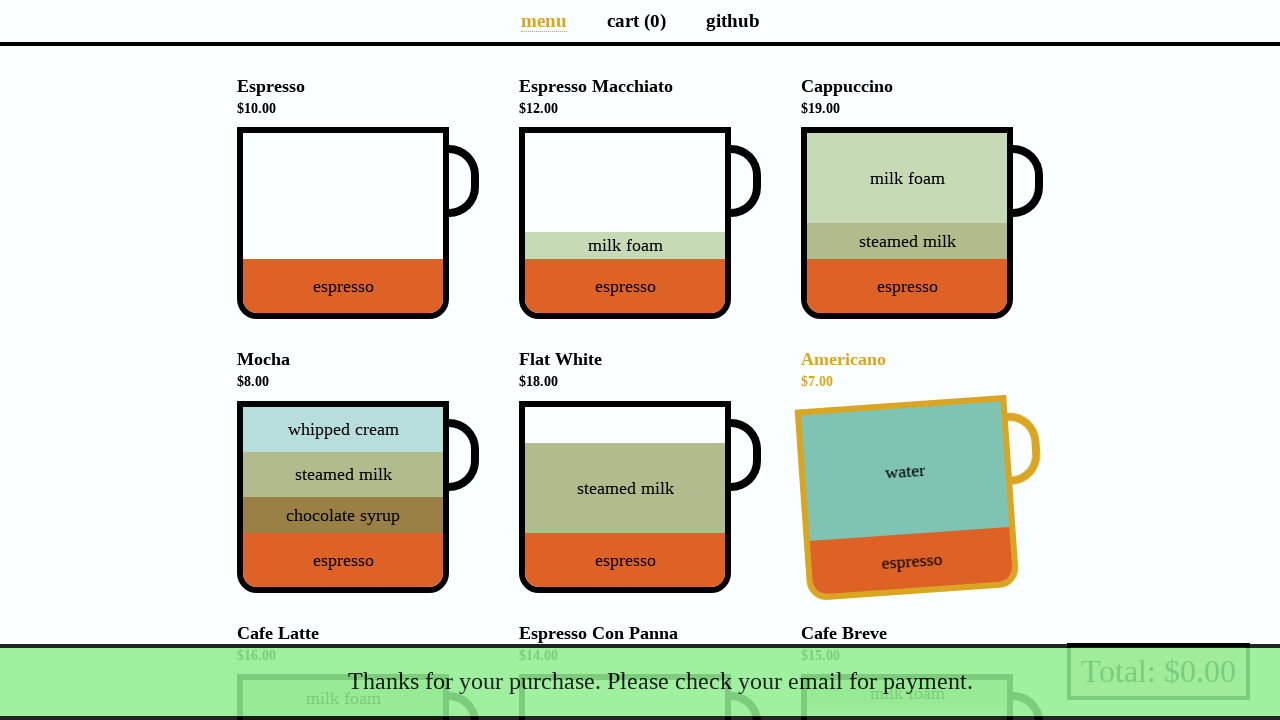

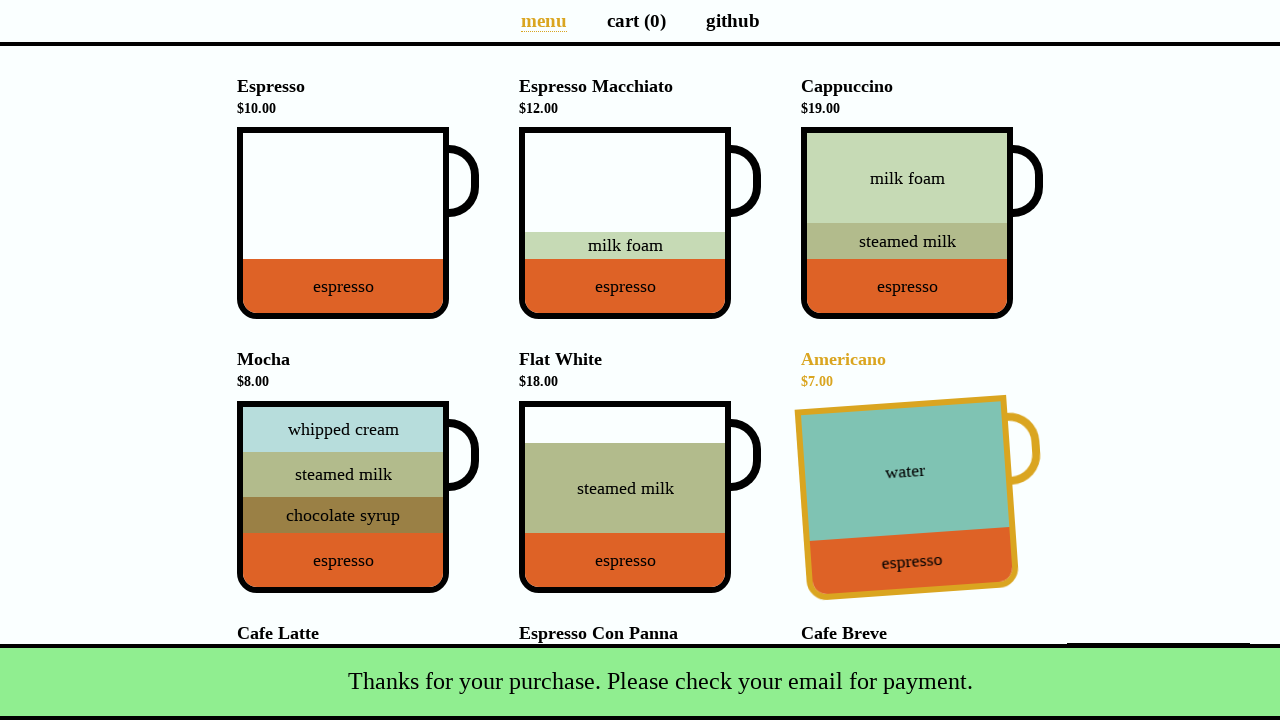